Tests various elements on the-internet.herokuapp.com including A/B testing navigation, add/remove elements functionality, and broken image detection

Starting URL: https://the-internet.herokuapp.com/

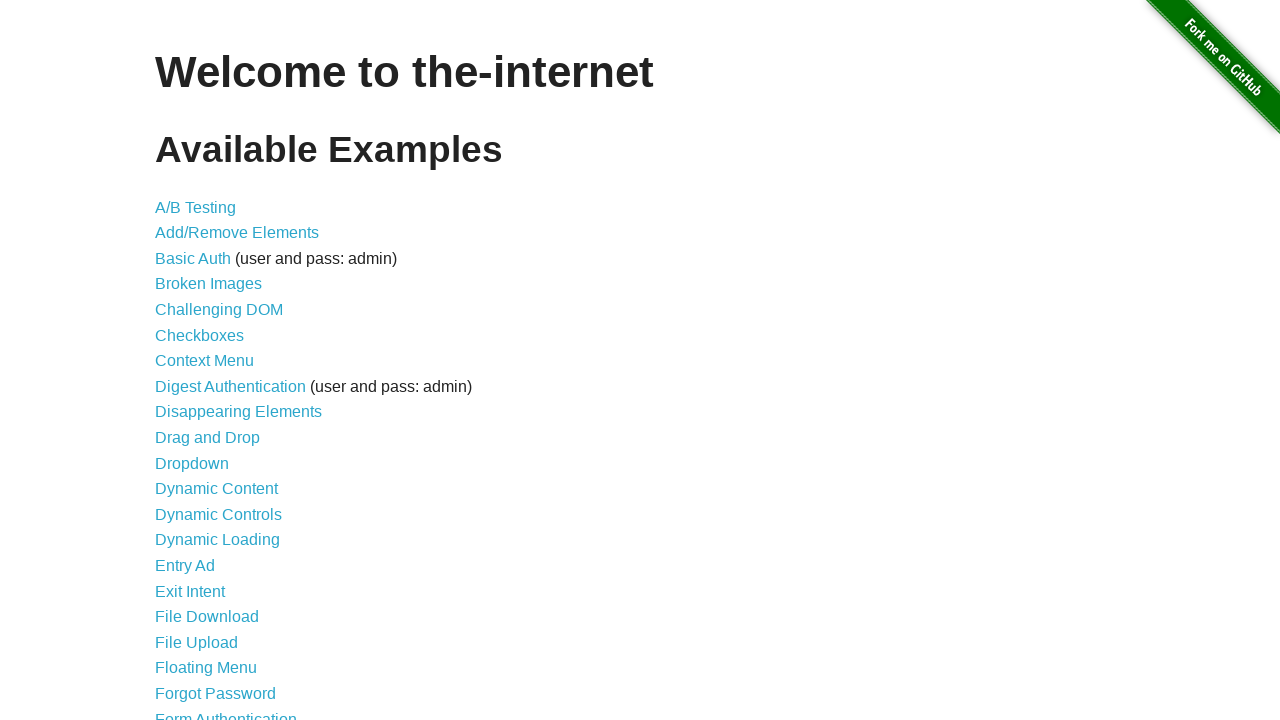

Clicked A/B Testing link at (196, 207) on xpath=//a[@href="/abtest" and (text()="A/B Testing")]
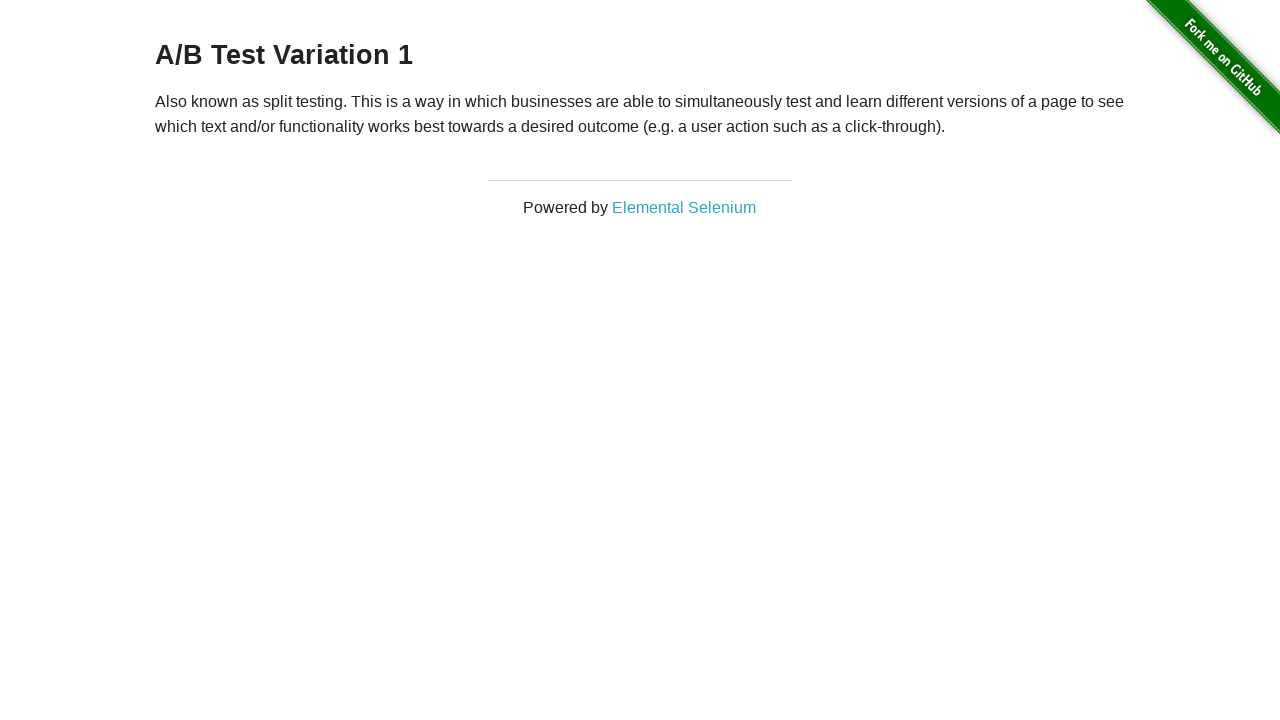

Navigated back from A/B Testing page
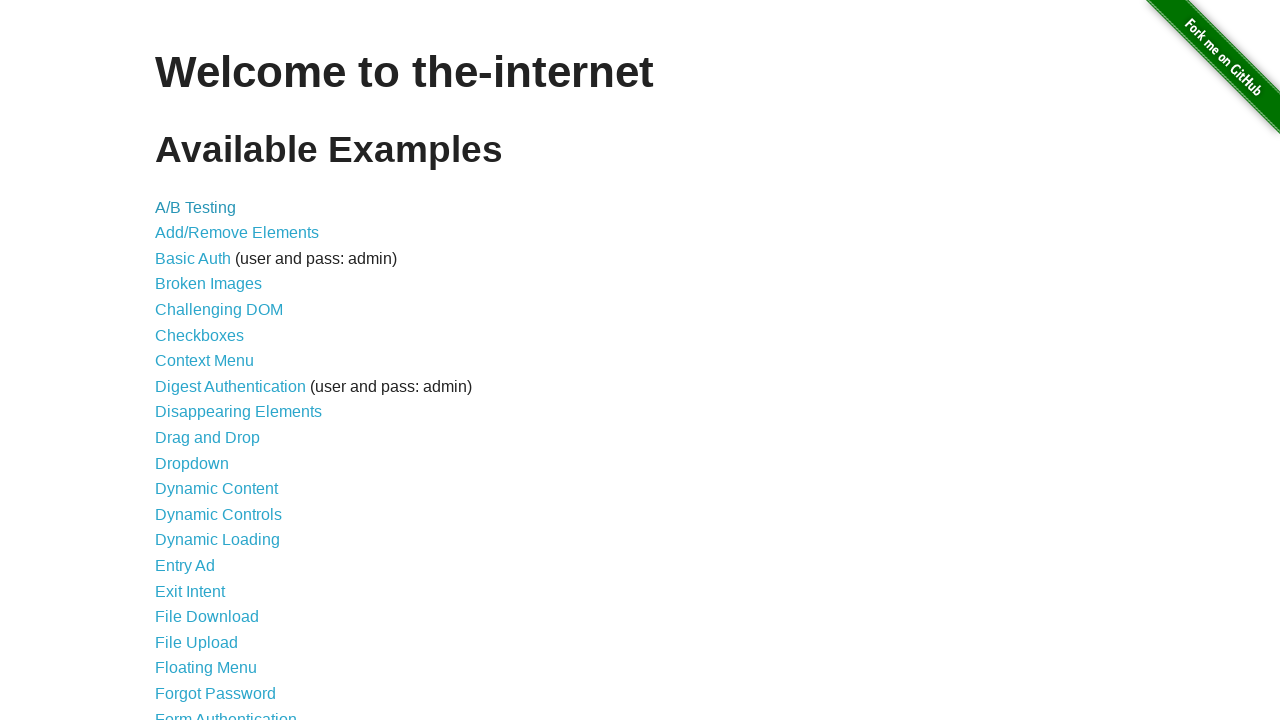

Clicked Add/Remove Elements link at (237, 233) on xpath=//a[@href="/add_remove_elements/" and (text()="Add/Remove Elements")]
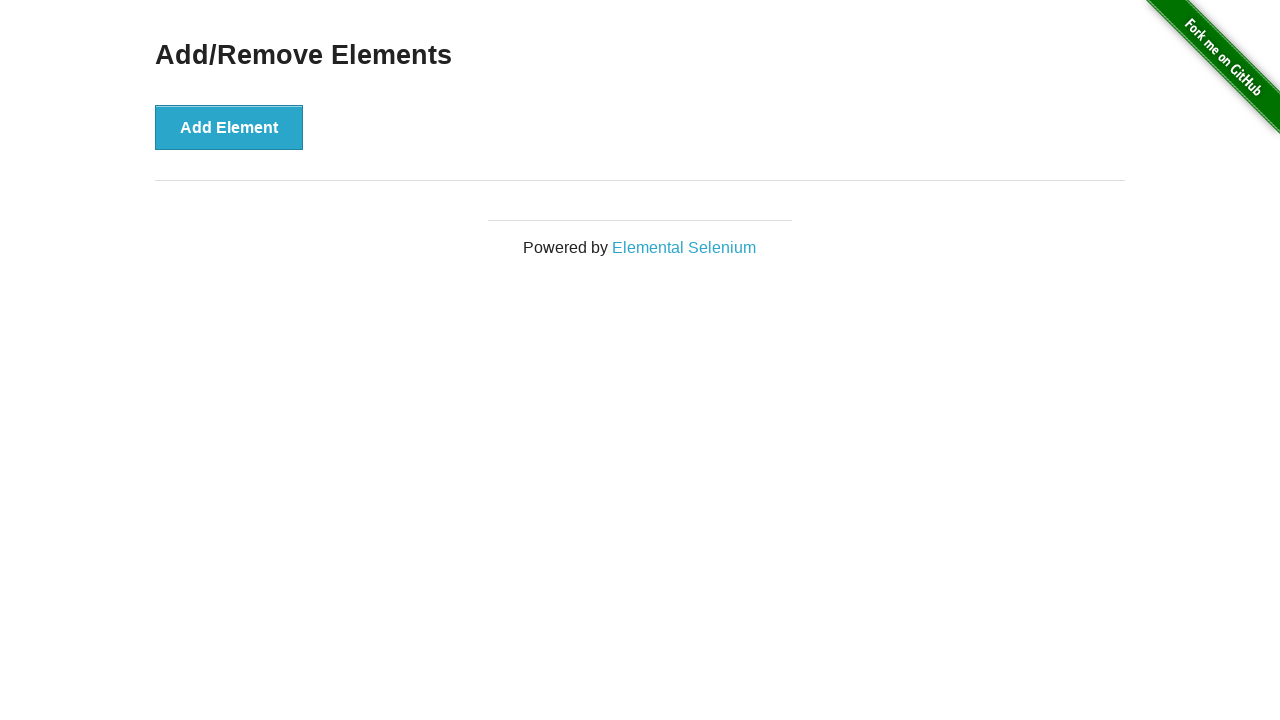

Clicked Add Element button at (229, 127) on button
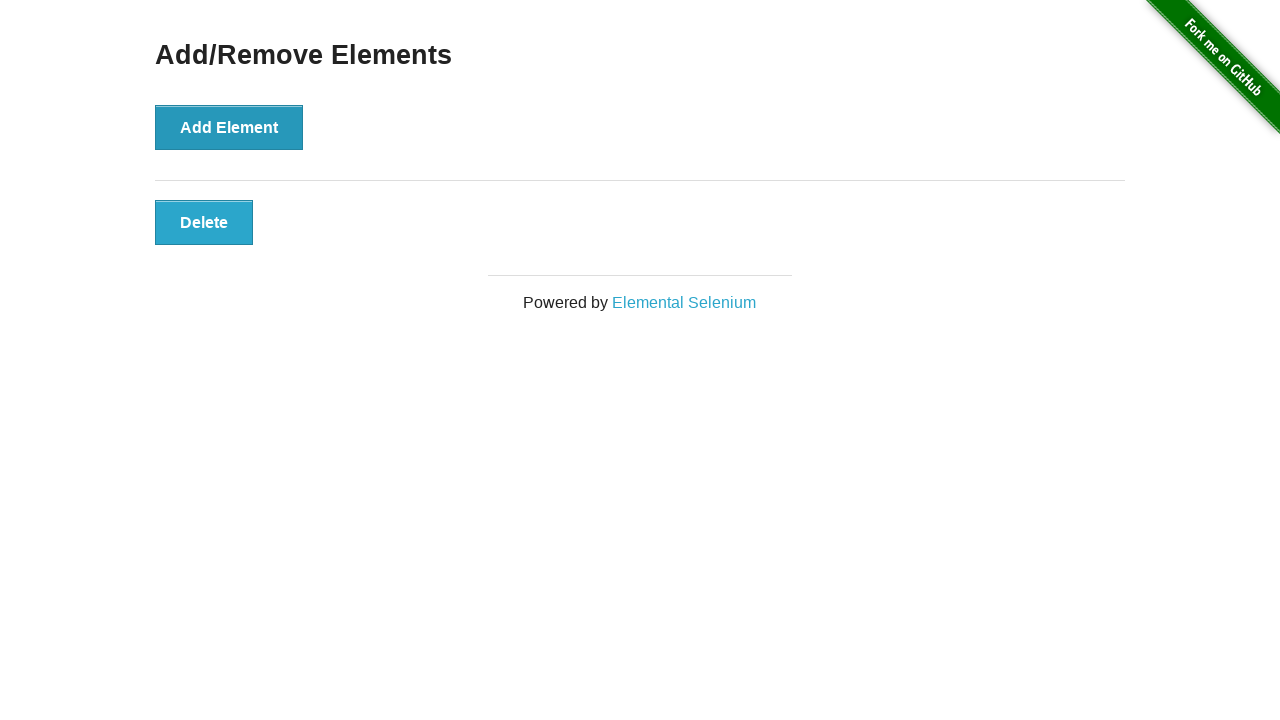

Clicked Delete button to remove element at (204, 222) on #elements > button
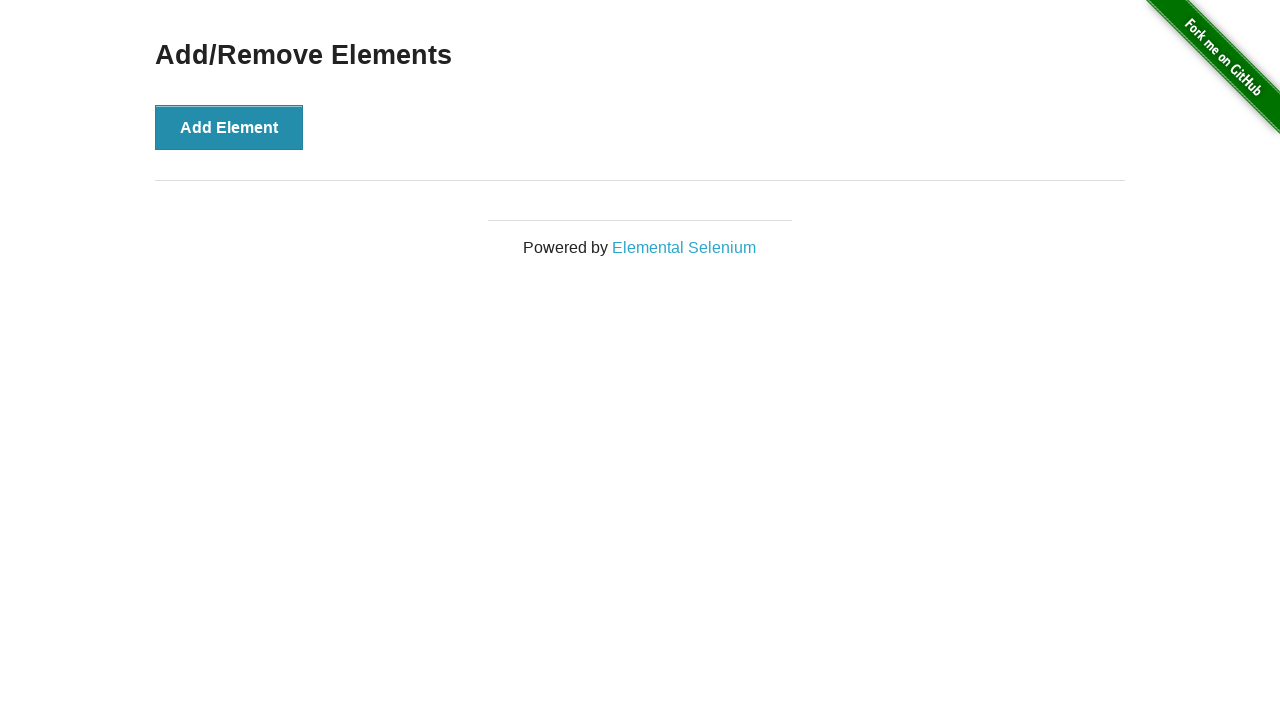

Navigated back from Add/Remove Elements page
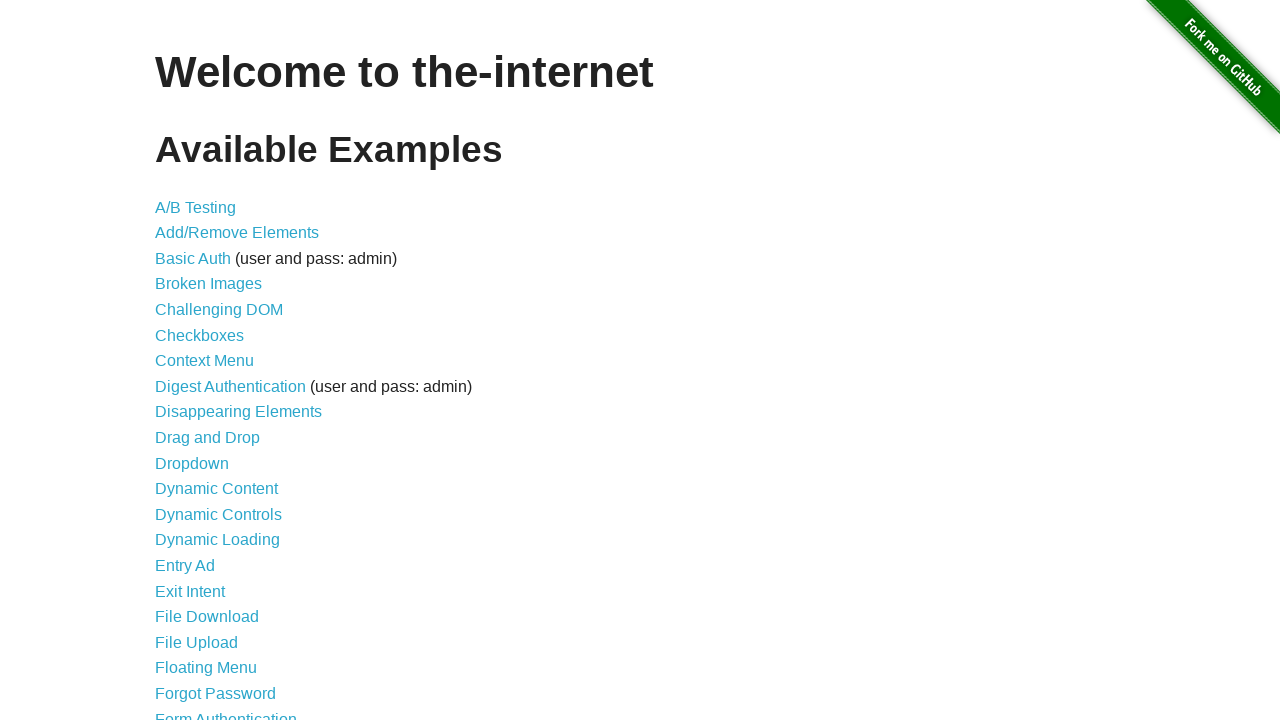

Clicked Broken Images link at (208, 284) on xpath=//a[@href="/broken_images" and (text()="Broken Images")]
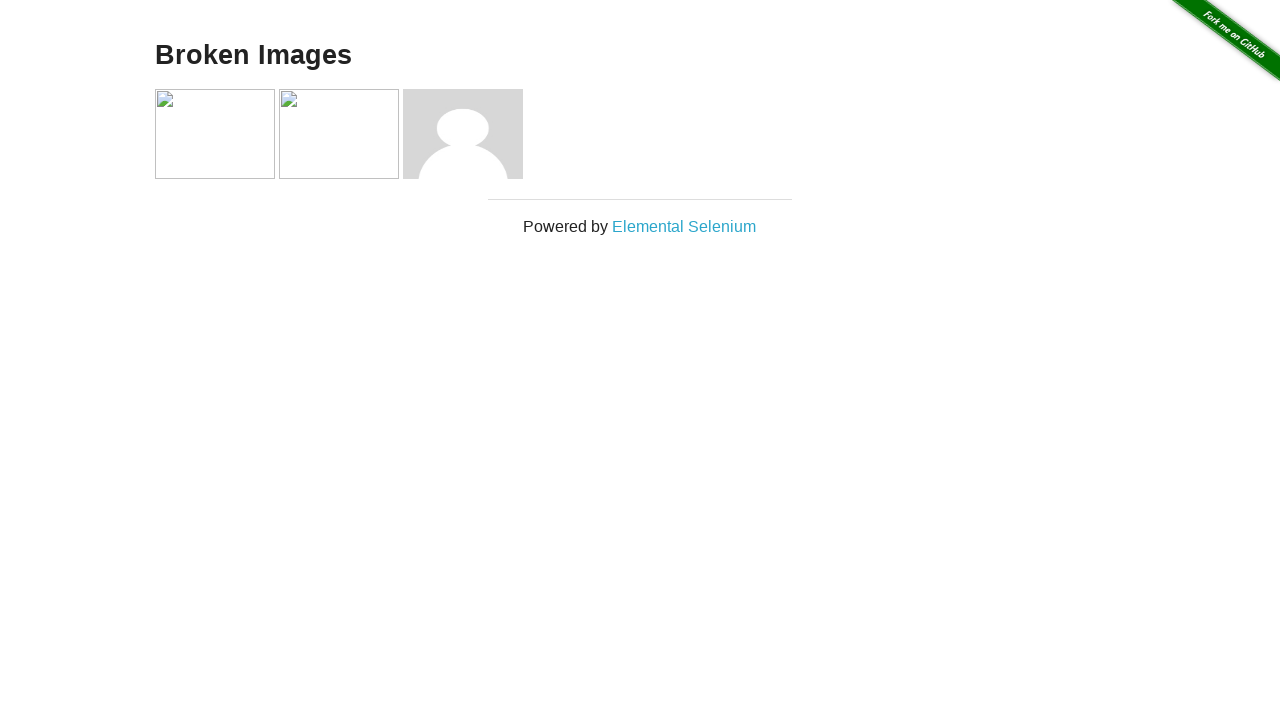

Verified images are present on Broken Images page
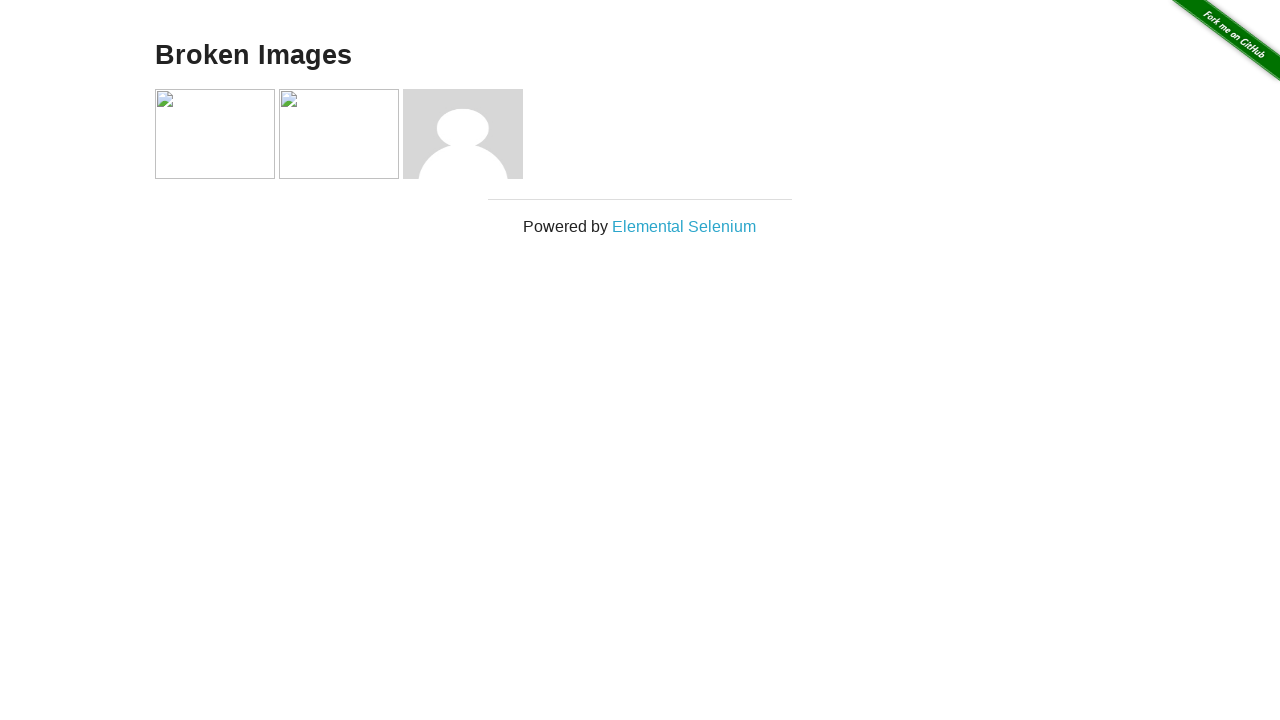

Navigated back from Broken Images page
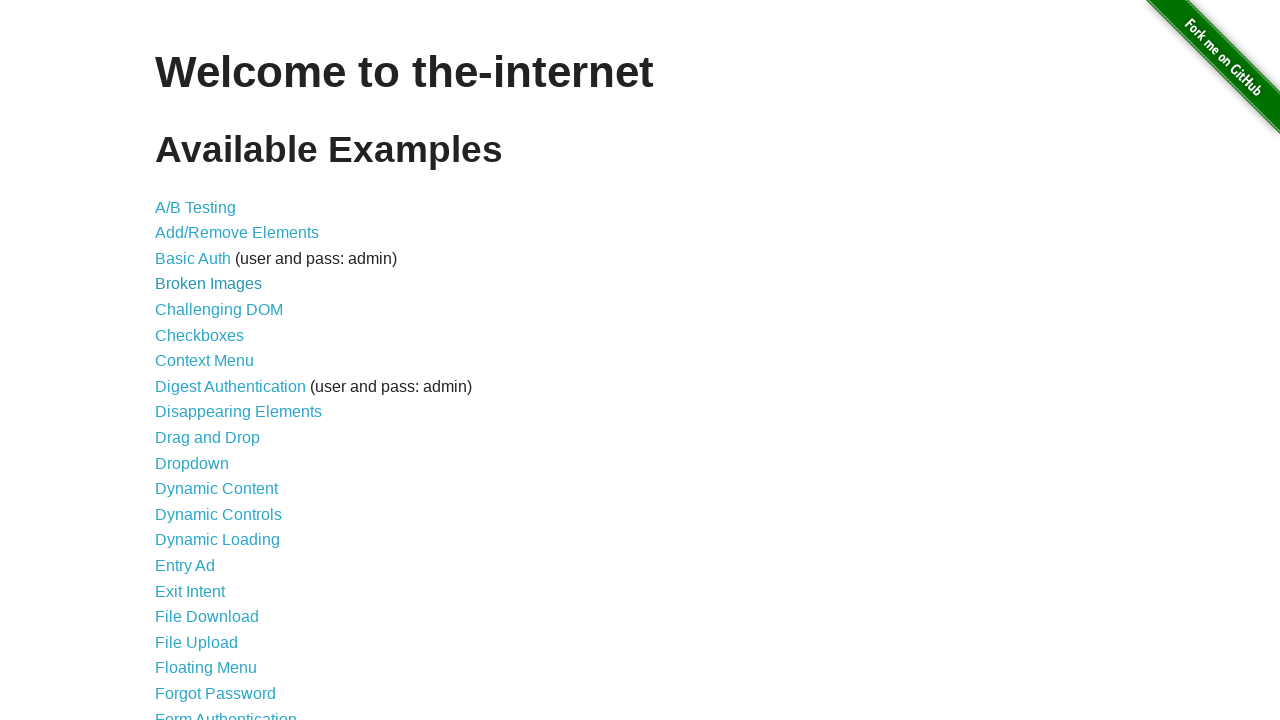

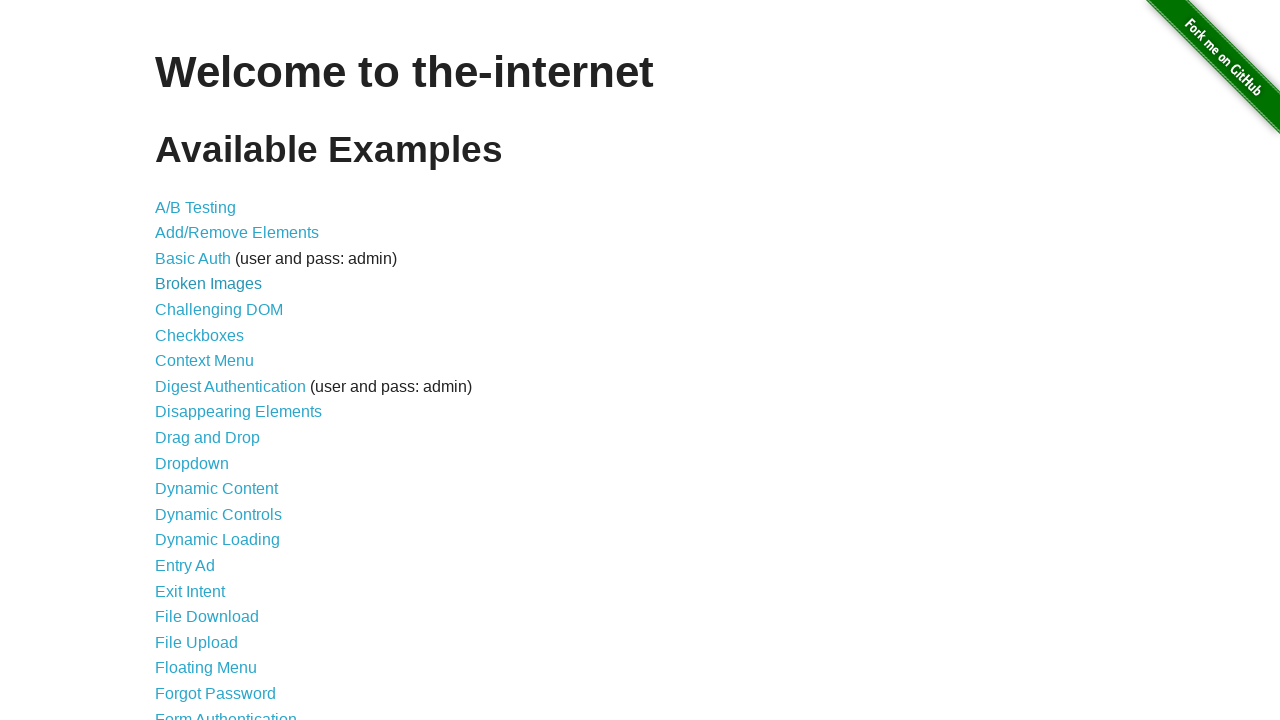